Tests different click actions on DemoQA buttons page including double-click, right-click (context click), and regular click operations.

Starting URL: https://demoqa.com/buttons

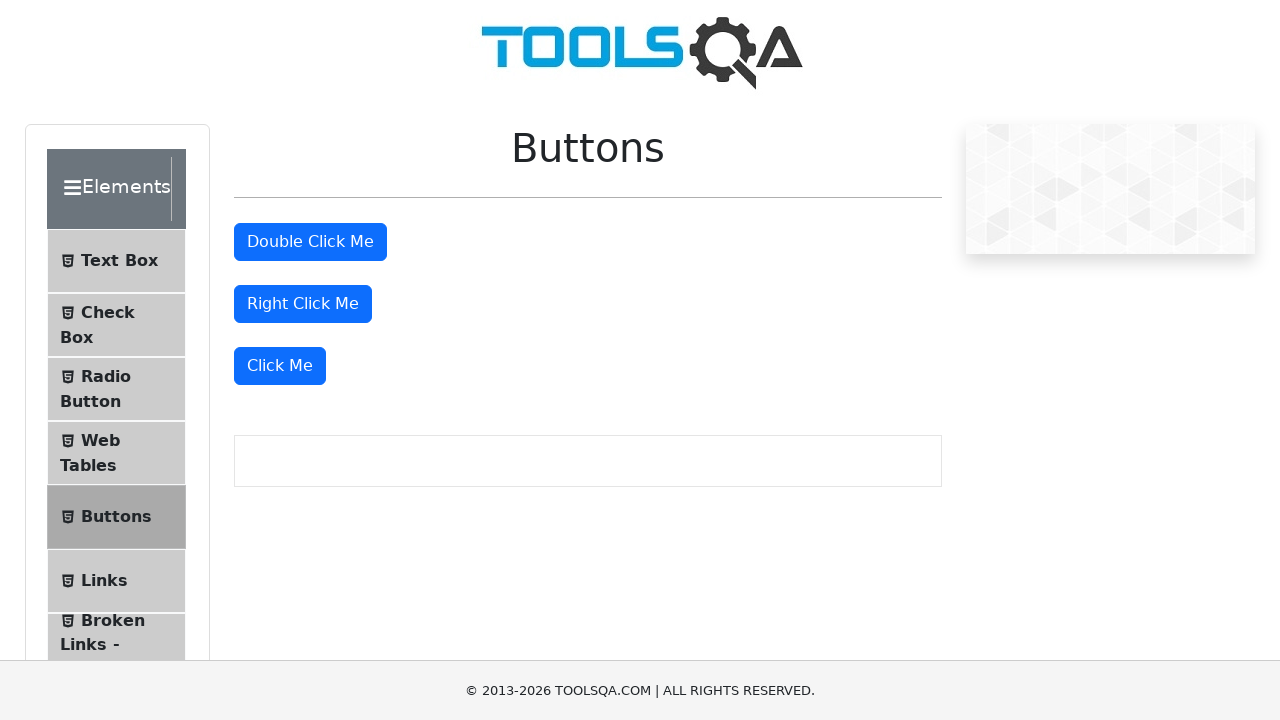

Hovered over Buttons menu item at (116, 517) on span:has-text('Buttons')
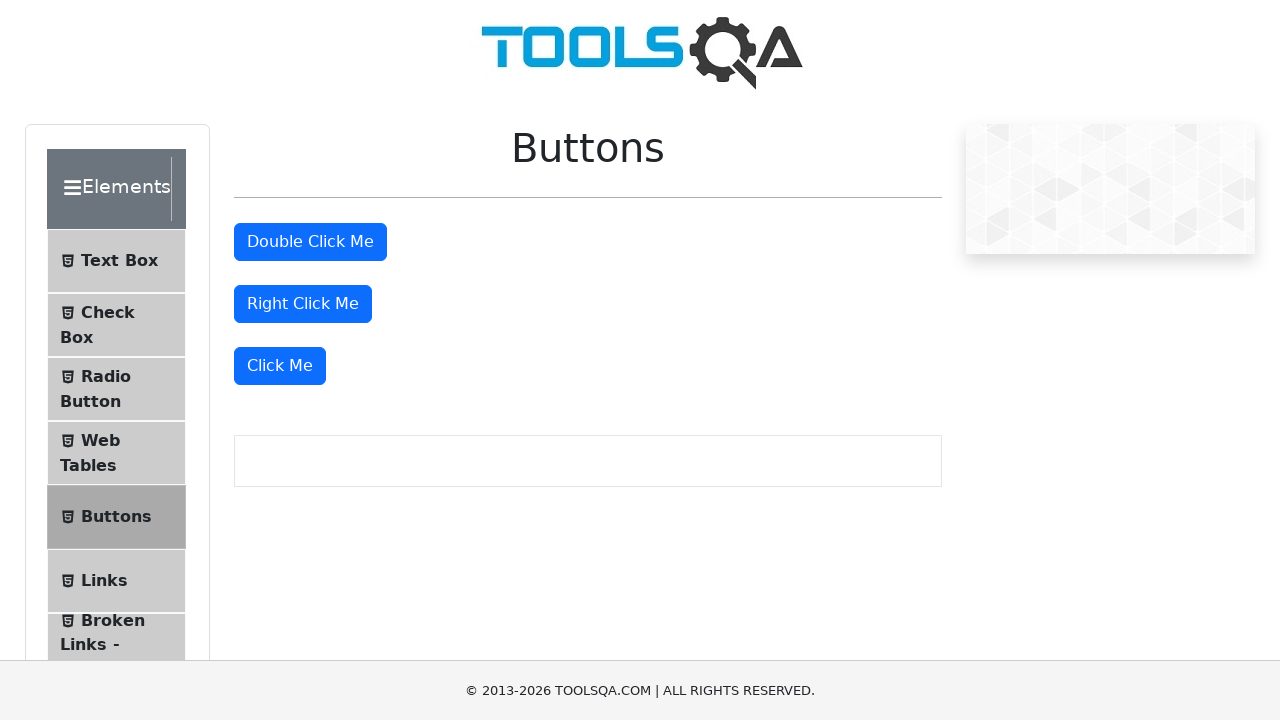

Double-clicked the double-click button at (310, 242) on button#doubleClickBtn
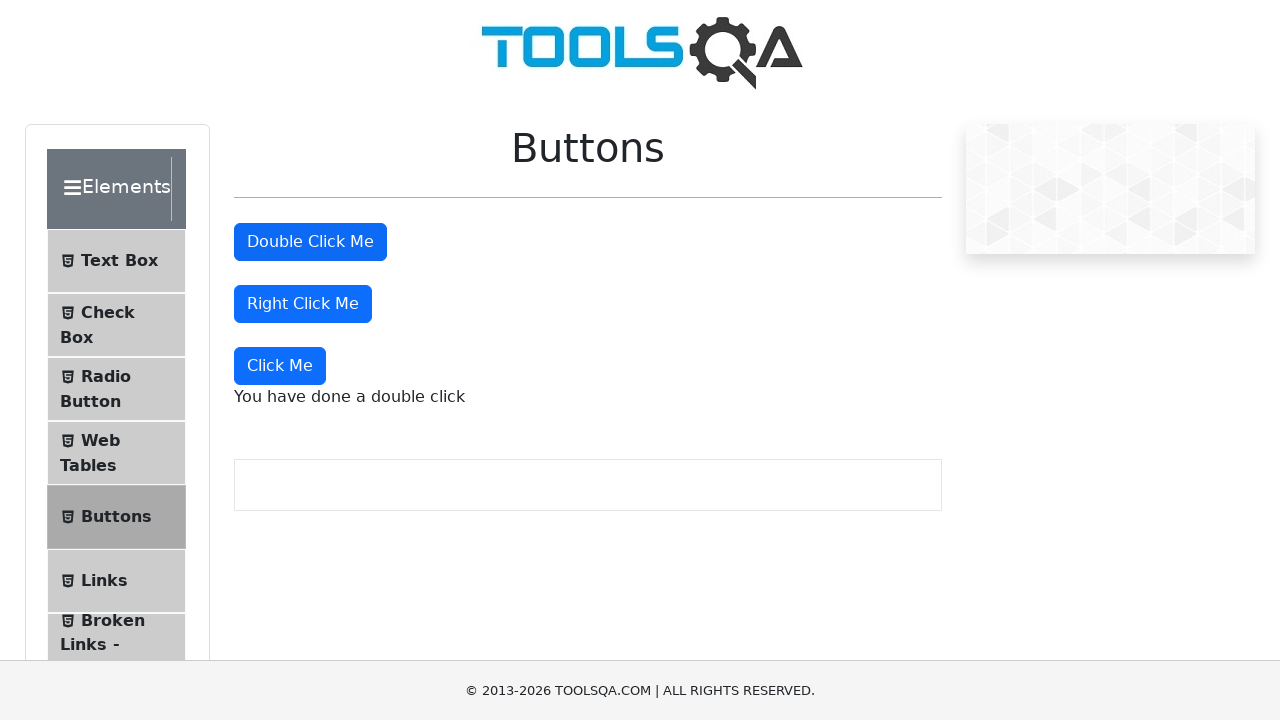

Right-clicked (context clicked) the right-click button at (303, 304) on button#rightClickBtn
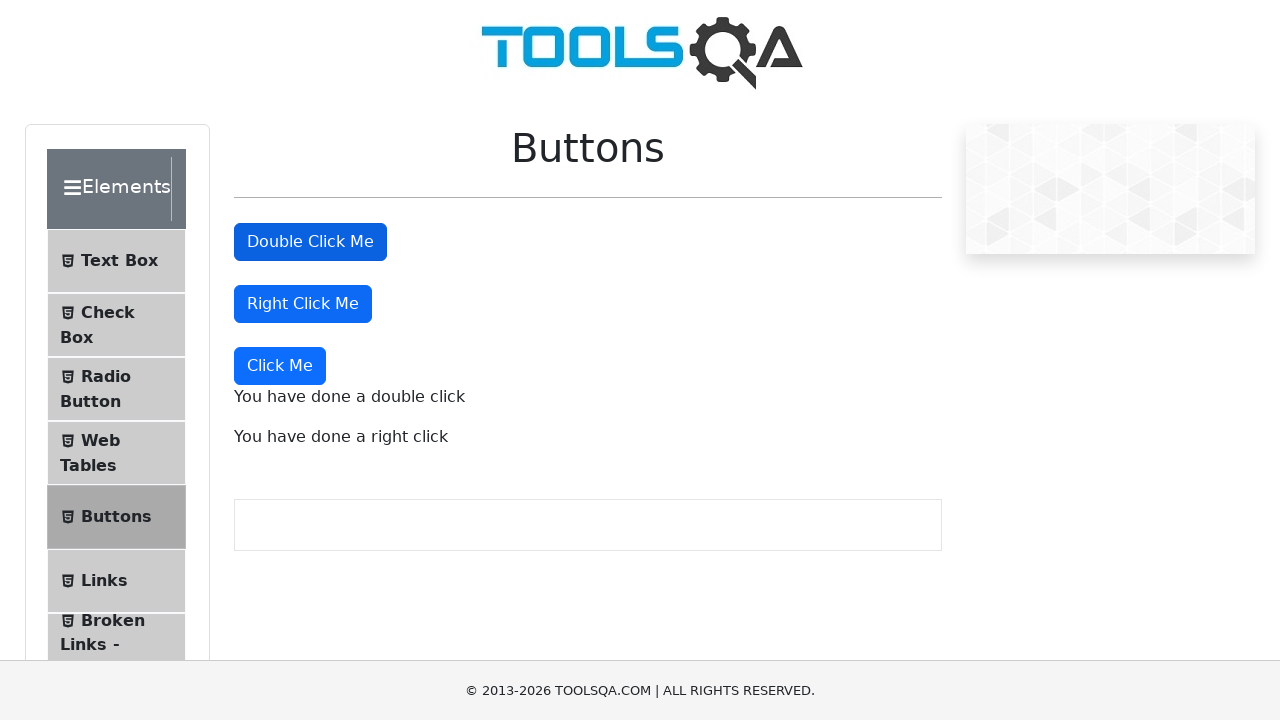

Clicked the 'Click Me' button at (310, 242) on button:has-text('Click Me') >> nth=0
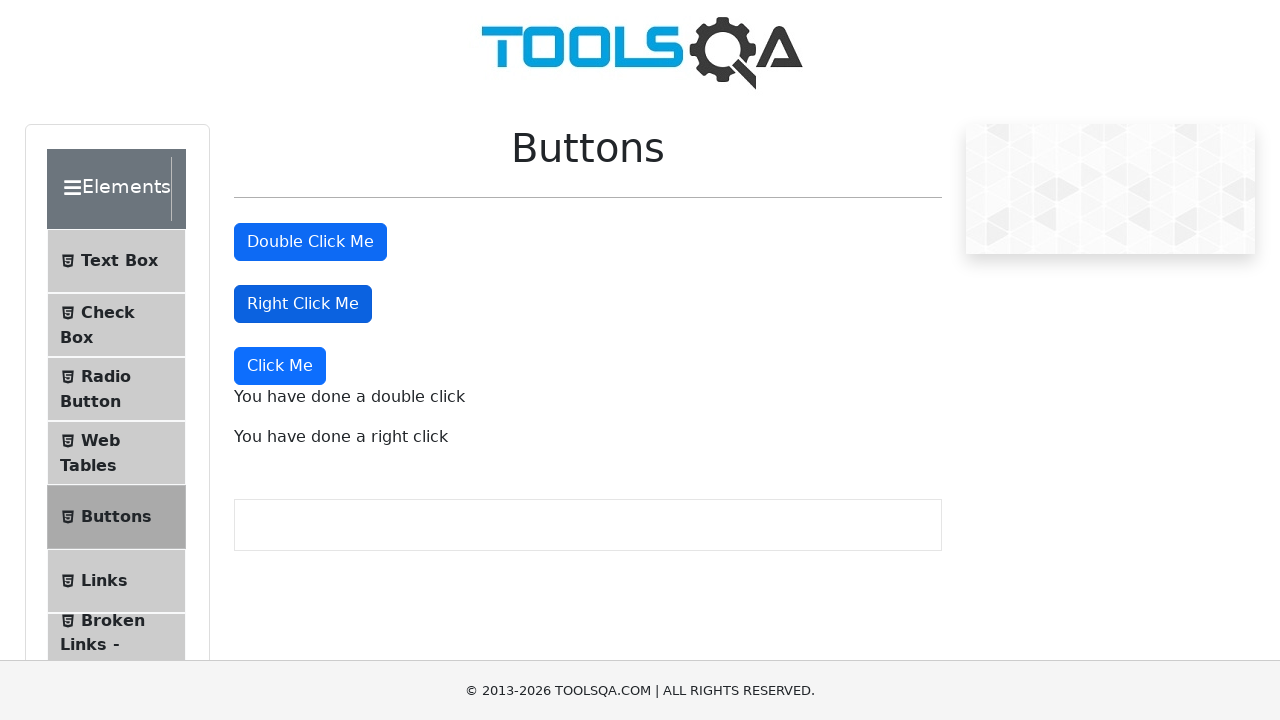

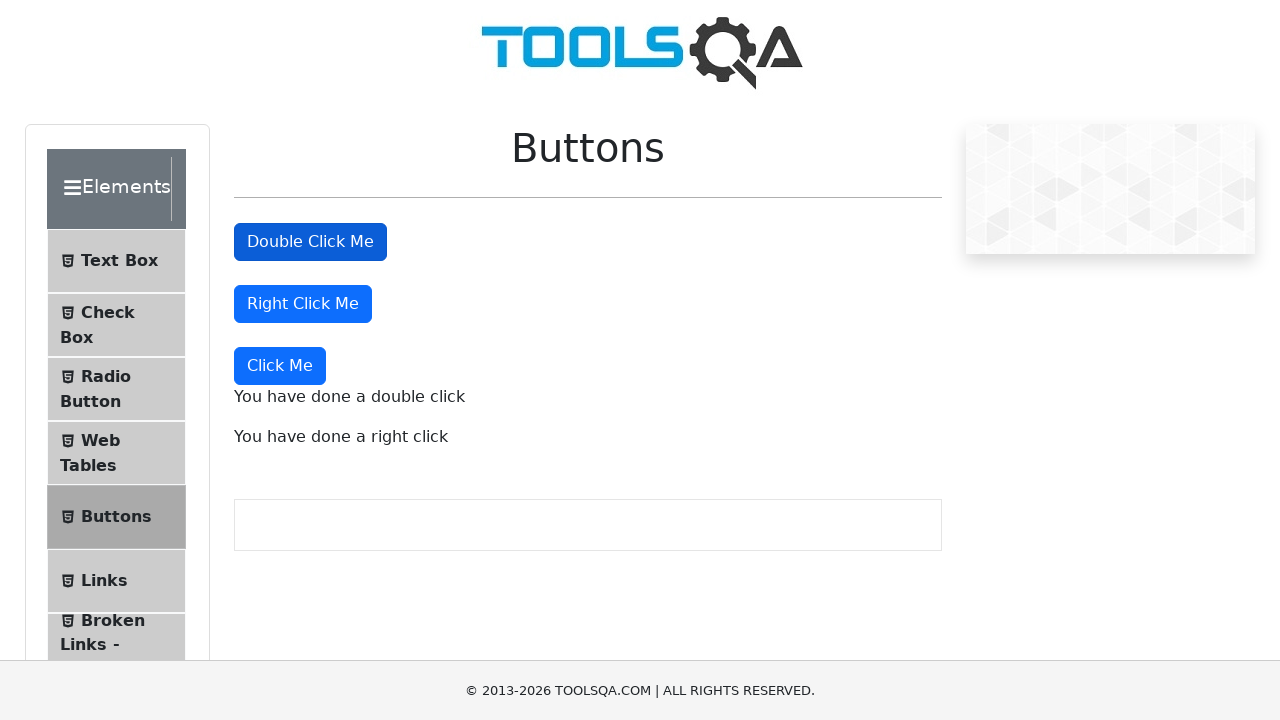